Tests double-click functionality on a specific element

Starting URL: https://testautomationpractice.blogspot.com

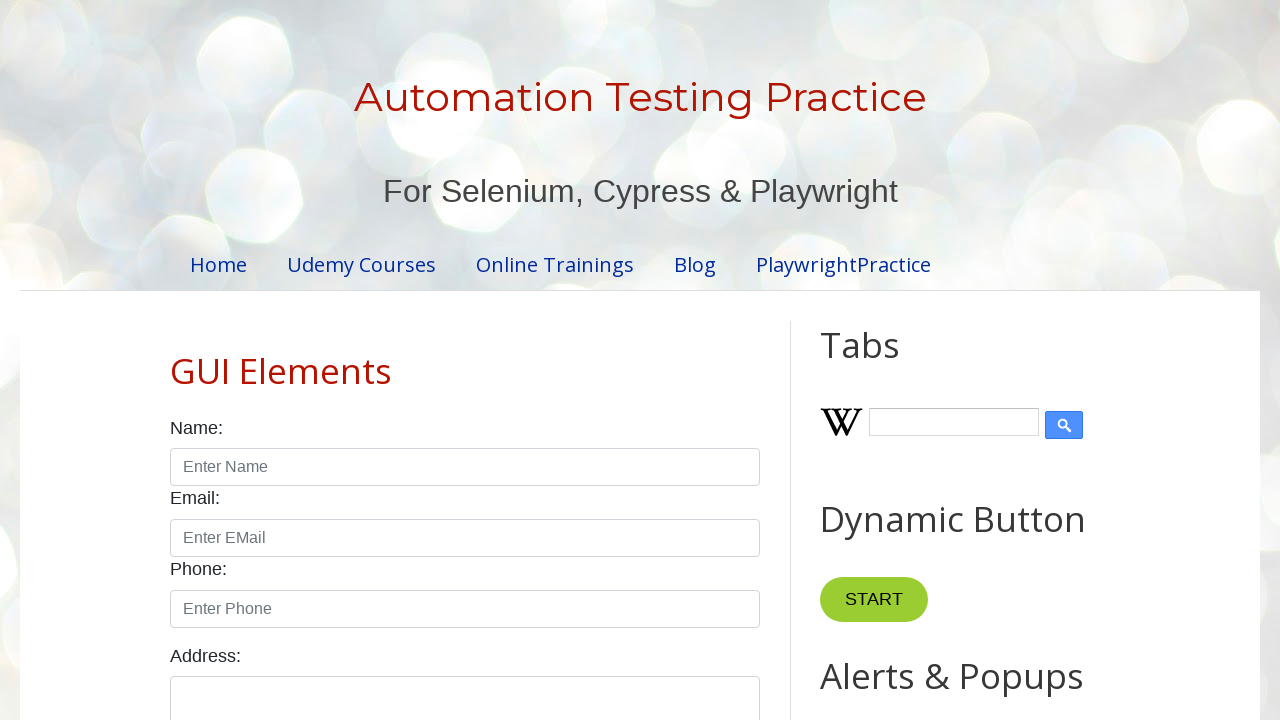

Navigated to Test Automation Practice website
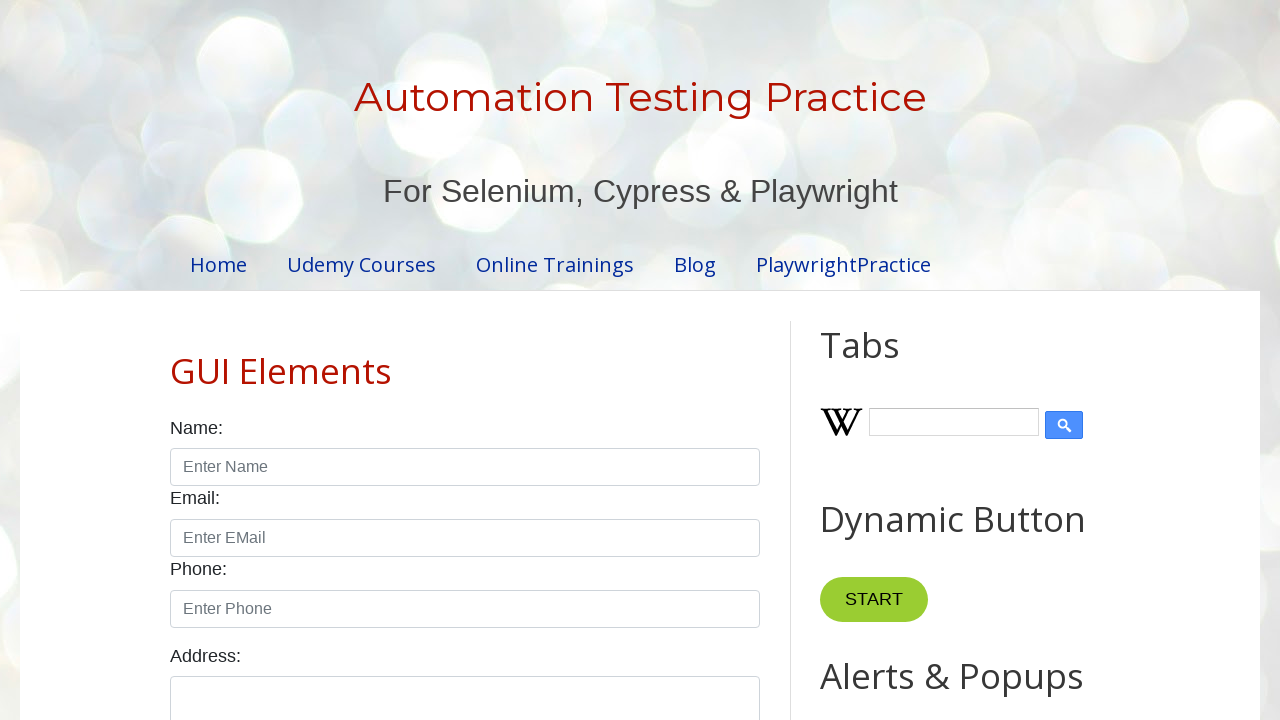

Double-clicked on 'Copy Text' button element at (885, 360) on button:has-text('Copy Text')
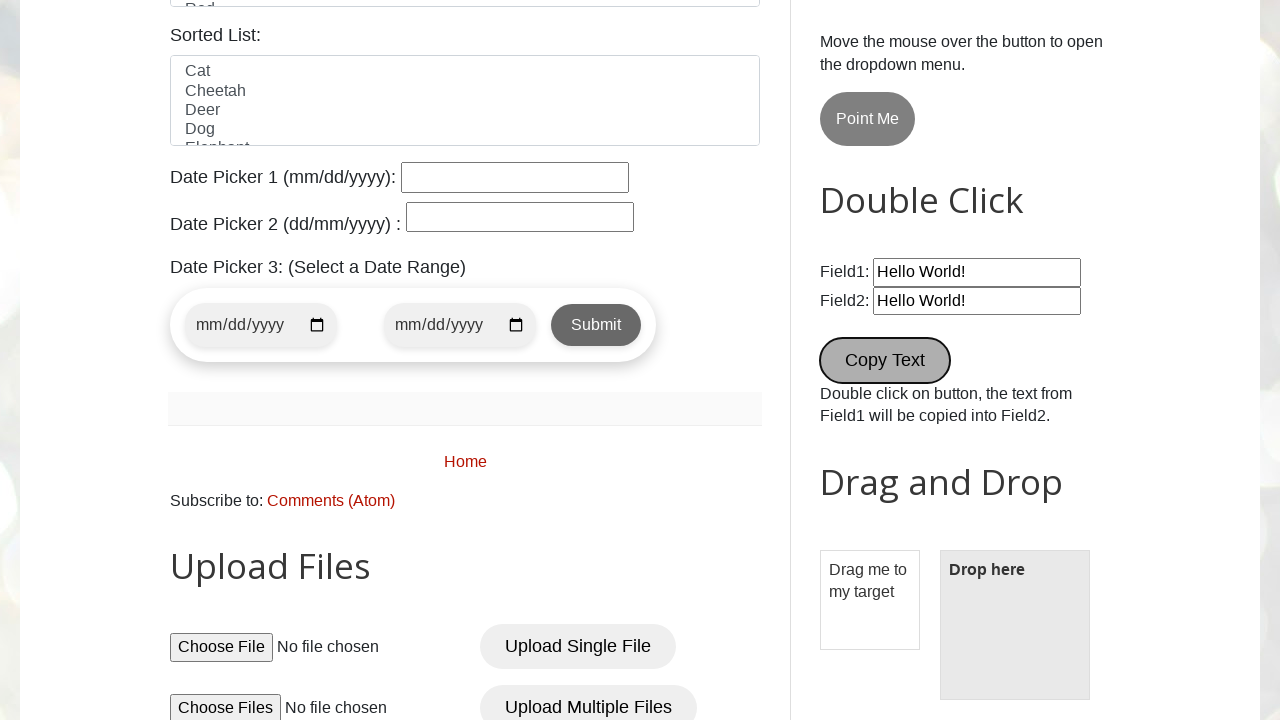

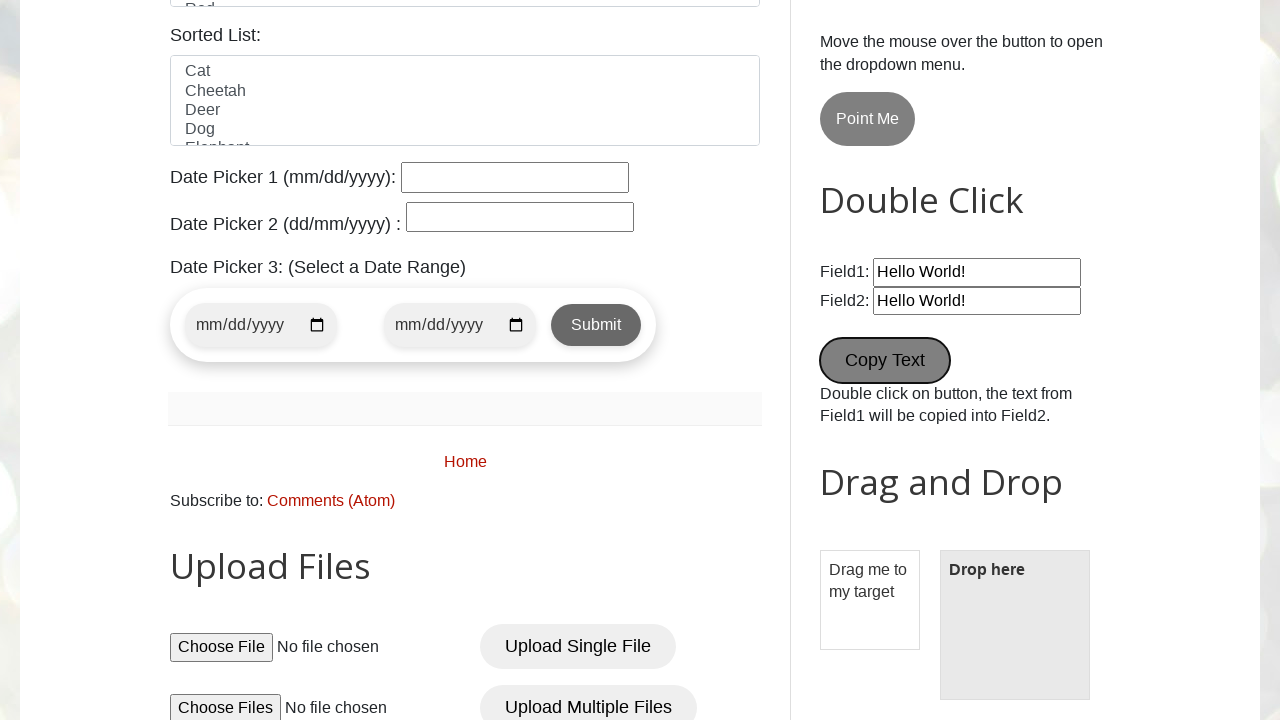